Tests that whitespace is trimmed from edited todo text

Starting URL: https://demo.playwright.dev/todomvc

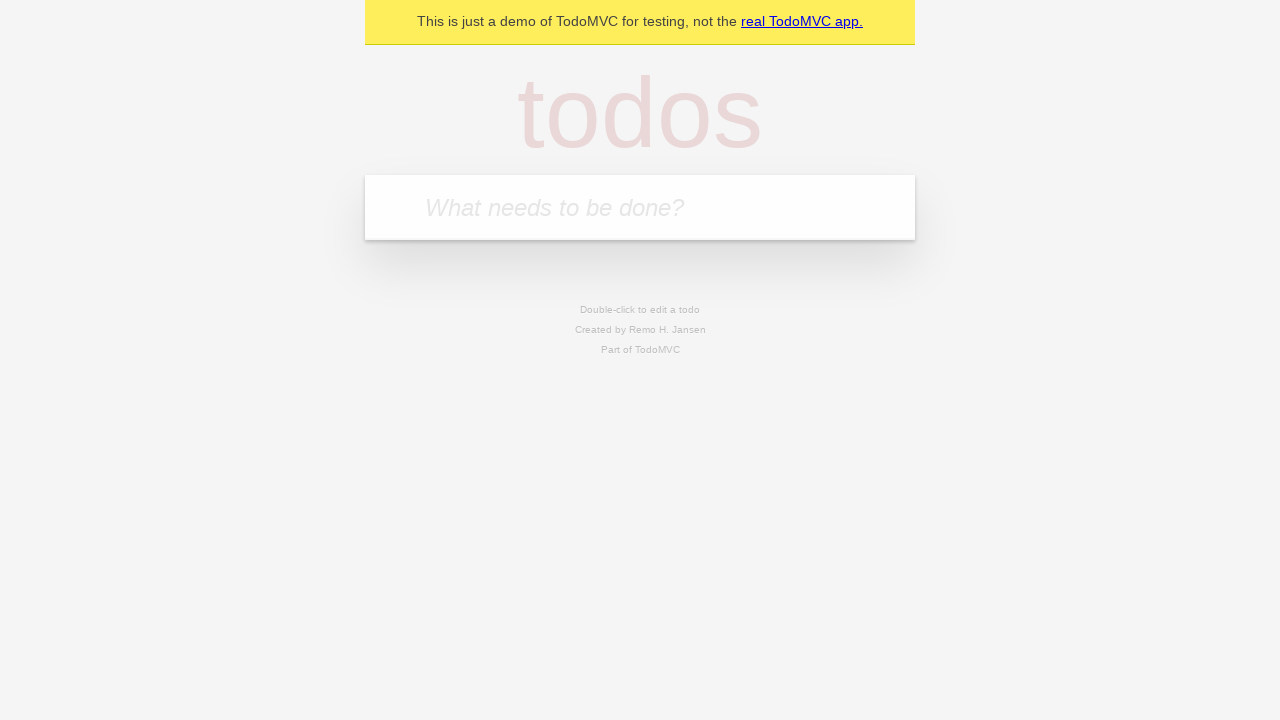

Filled todo input with 'buy some cheese' on internal:attr=[placeholder="What needs to be done?"i]
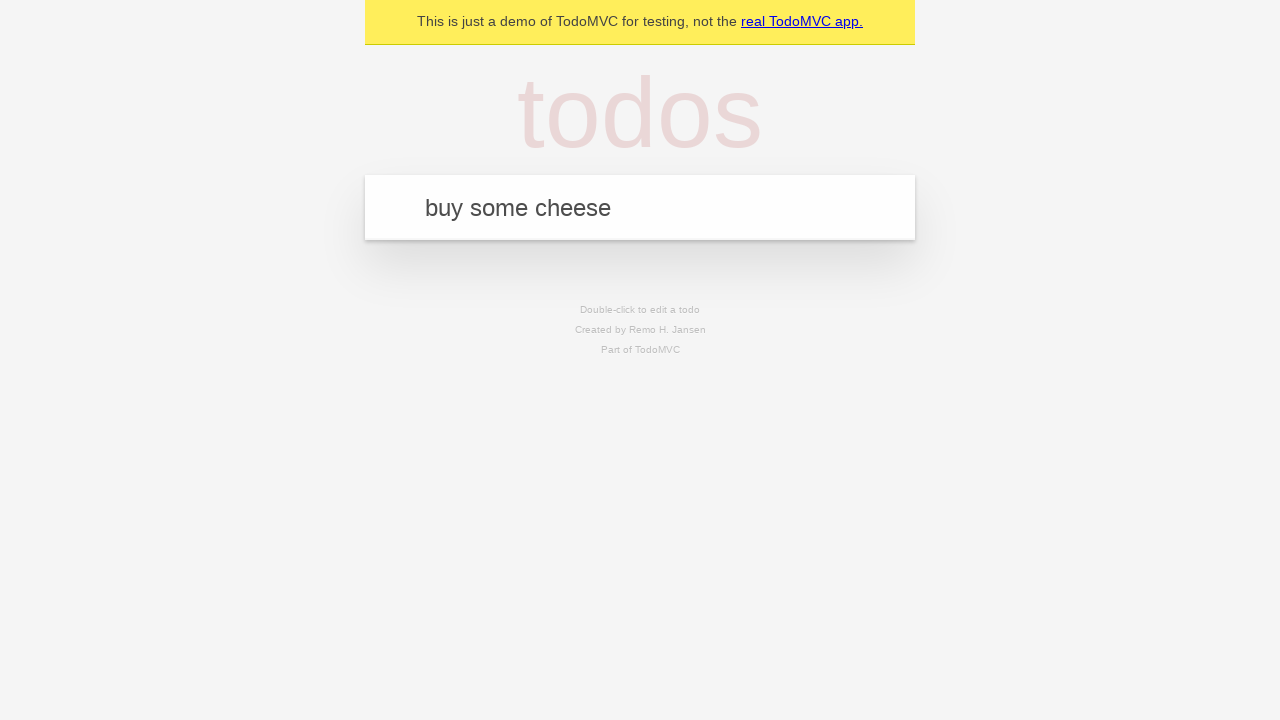

Pressed Enter to create first todo on internal:attr=[placeholder="What needs to be done?"i]
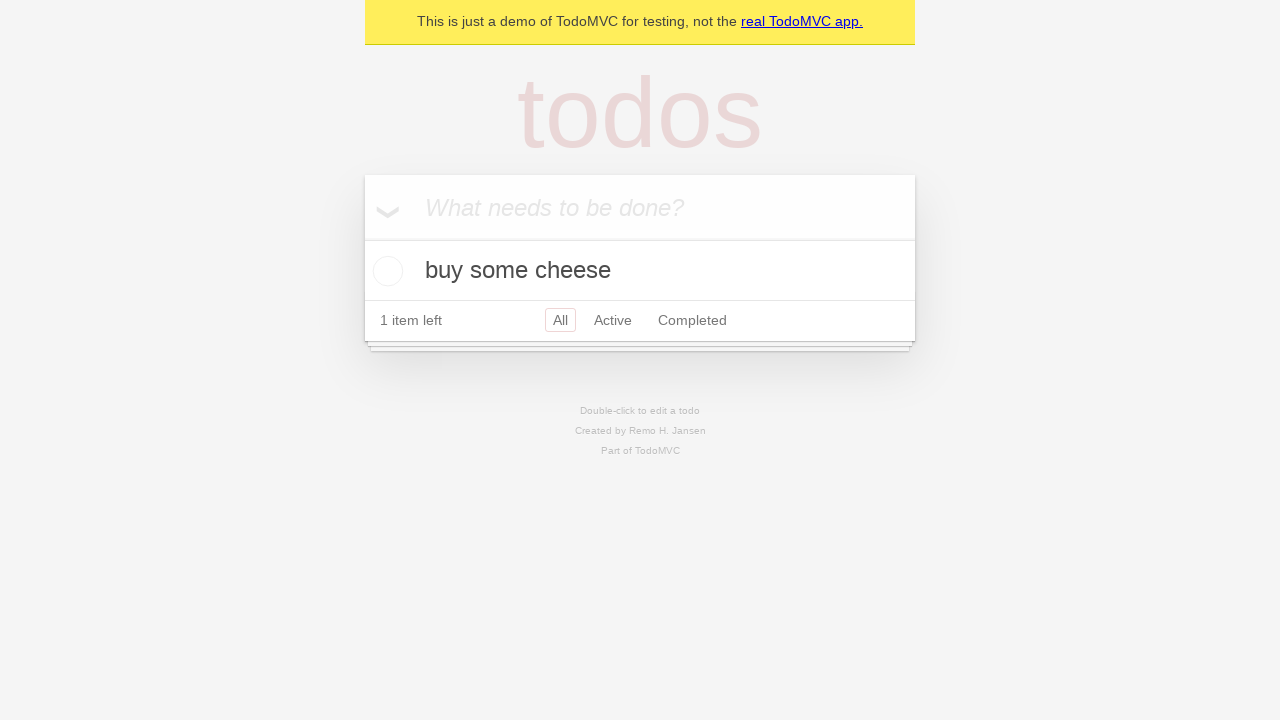

Filled todo input with 'feed the cat' on internal:attr=[placeholder="What needs to be done?"i]
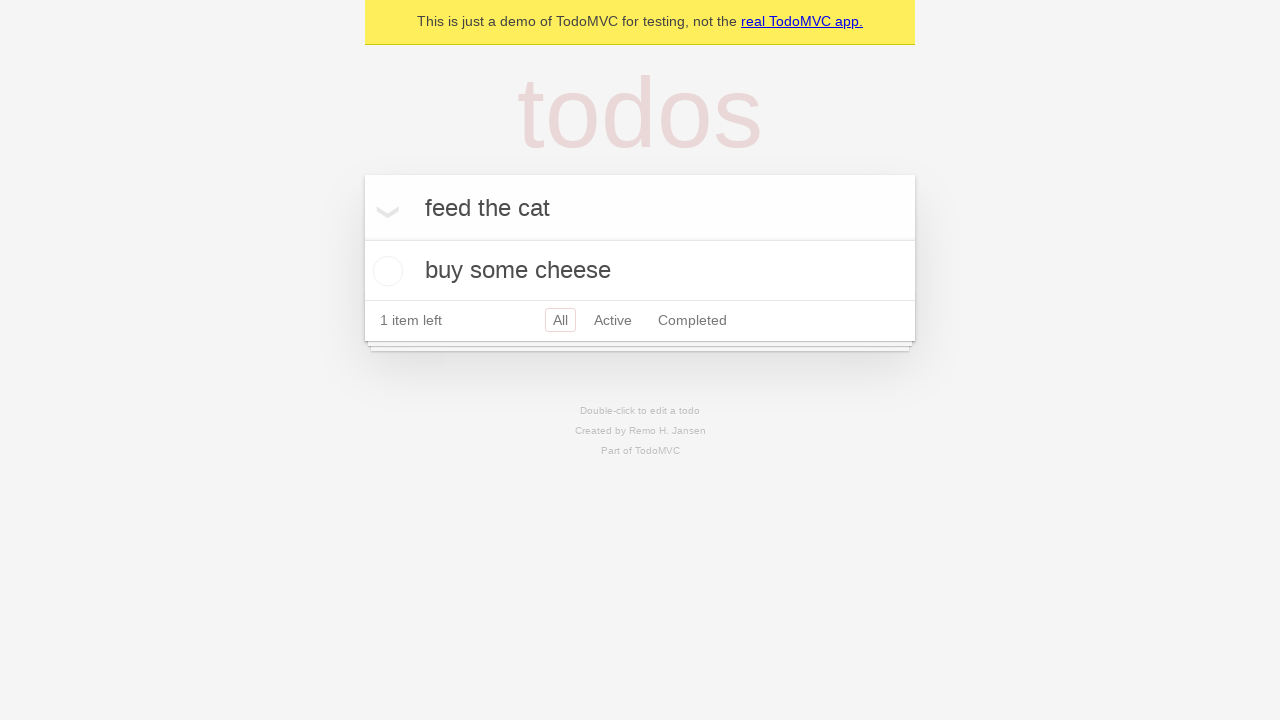

Pressed Enter to create second todo on internal:attr=[placeholder="What needs to be done?"i]
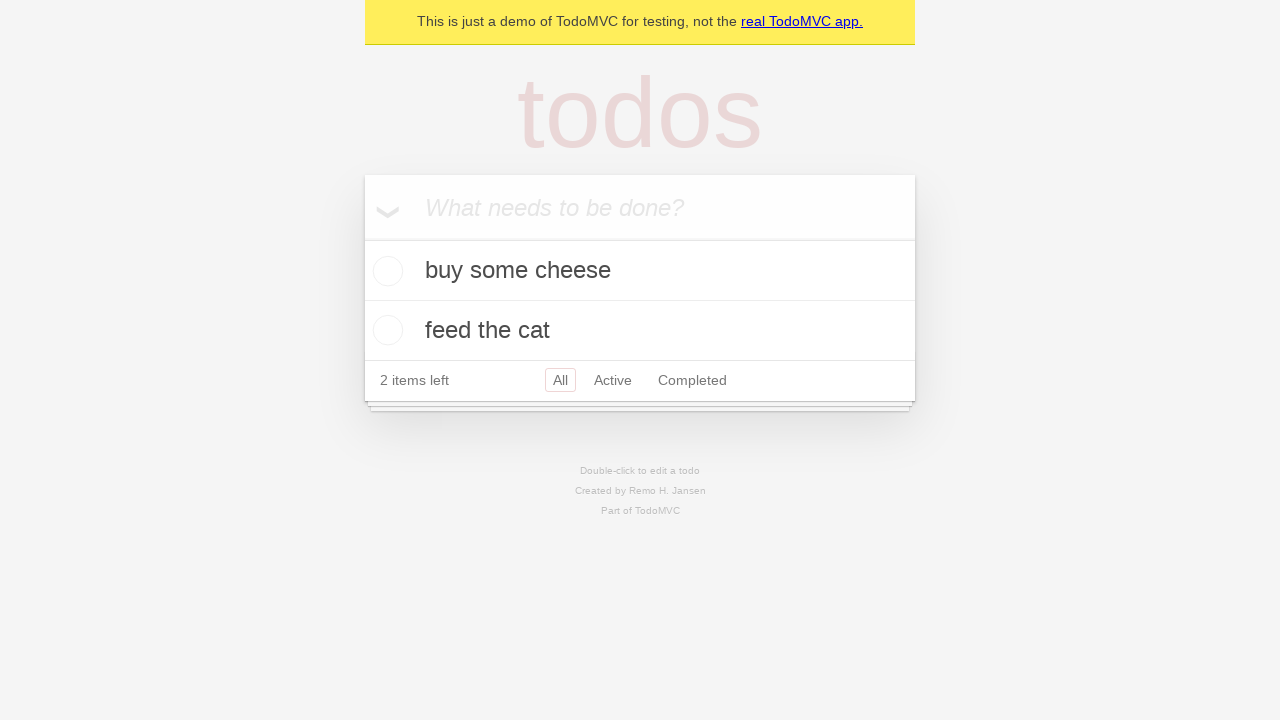

Filled todo input with 'book a doctors appointment' on internal:attr=[placeholder="What needs to be done?"i]
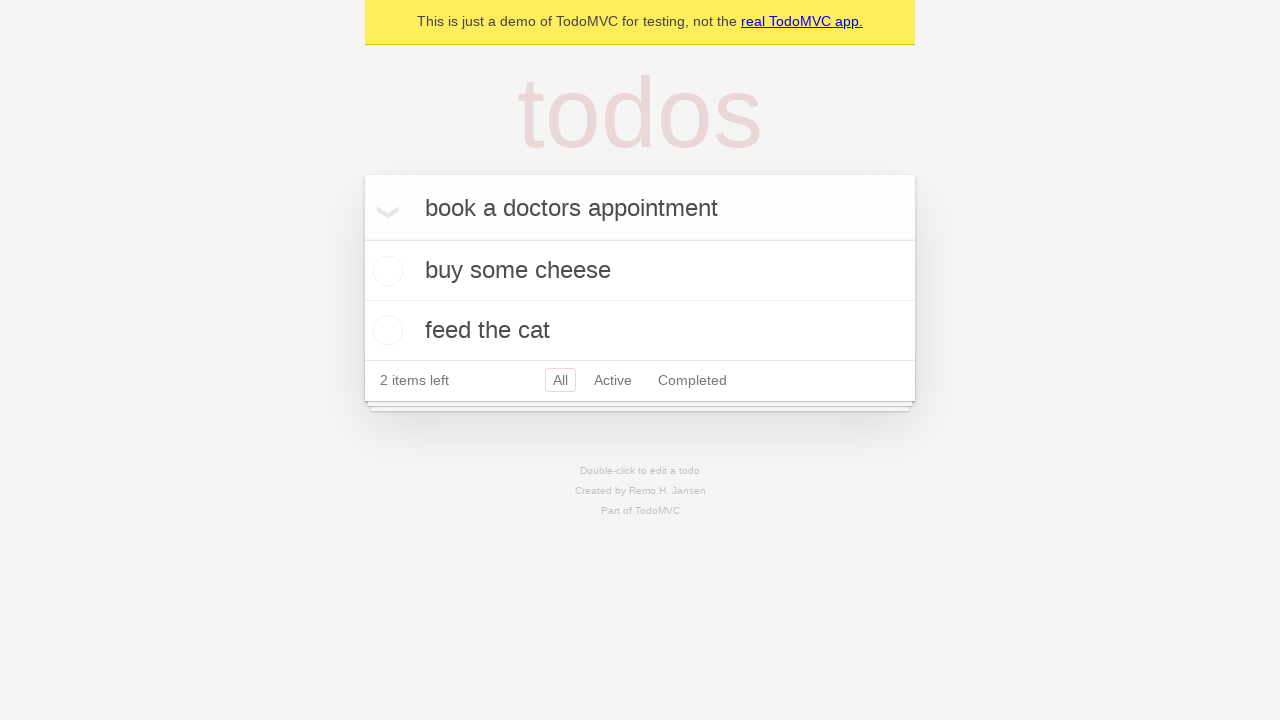

Pressed Enter to create third todo on internal:attr=[placeholder="What needs to be done?"i]
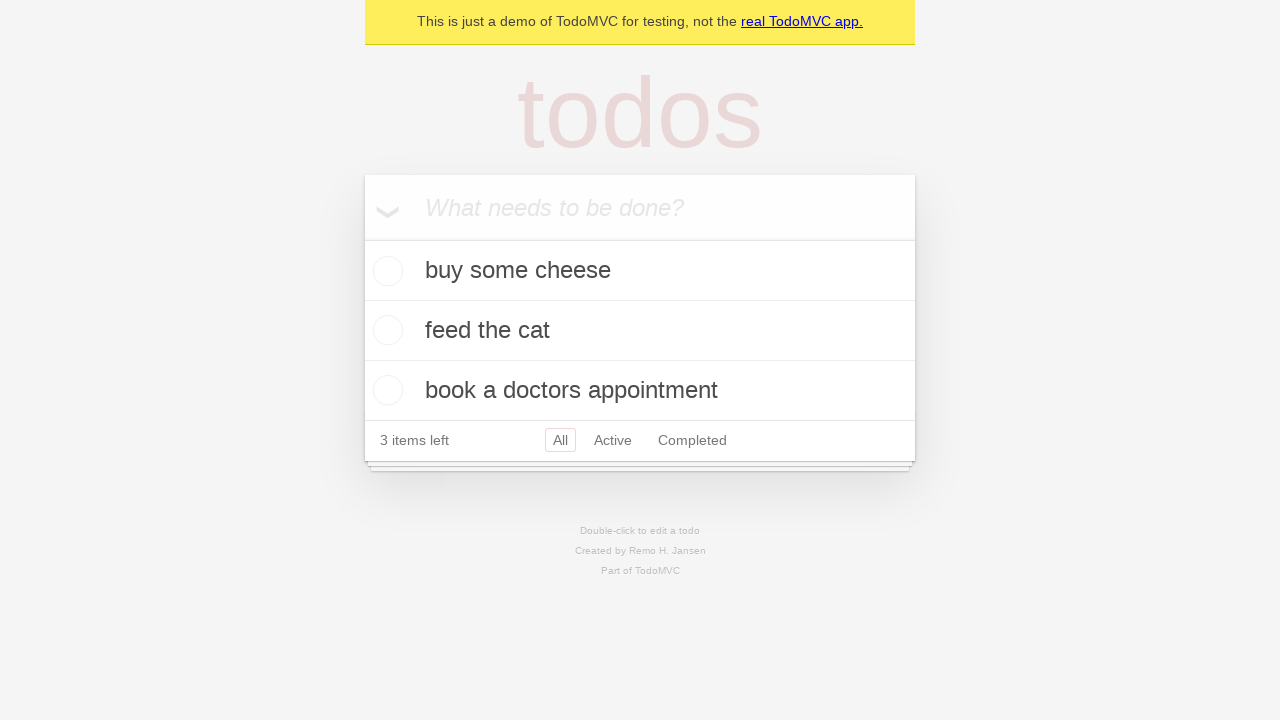

Double-clicked second todo item to enter edit mode at (640, 331) on internal:testid=[data-testid="todo-item"s] >> nth=1
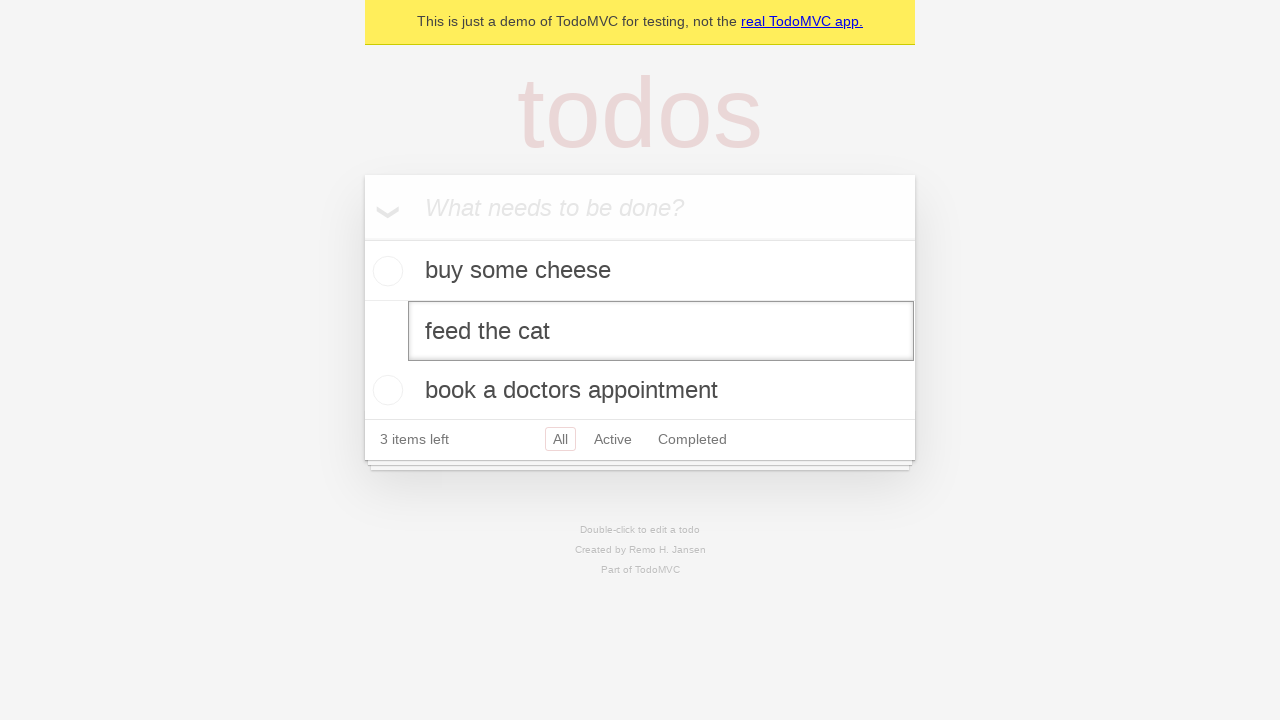

Filled edit field with text containing leading and trailing whitespace on internal:testid=[data-testid="todo-item"s] >> nth=1 >> internal:role=textbox[nam
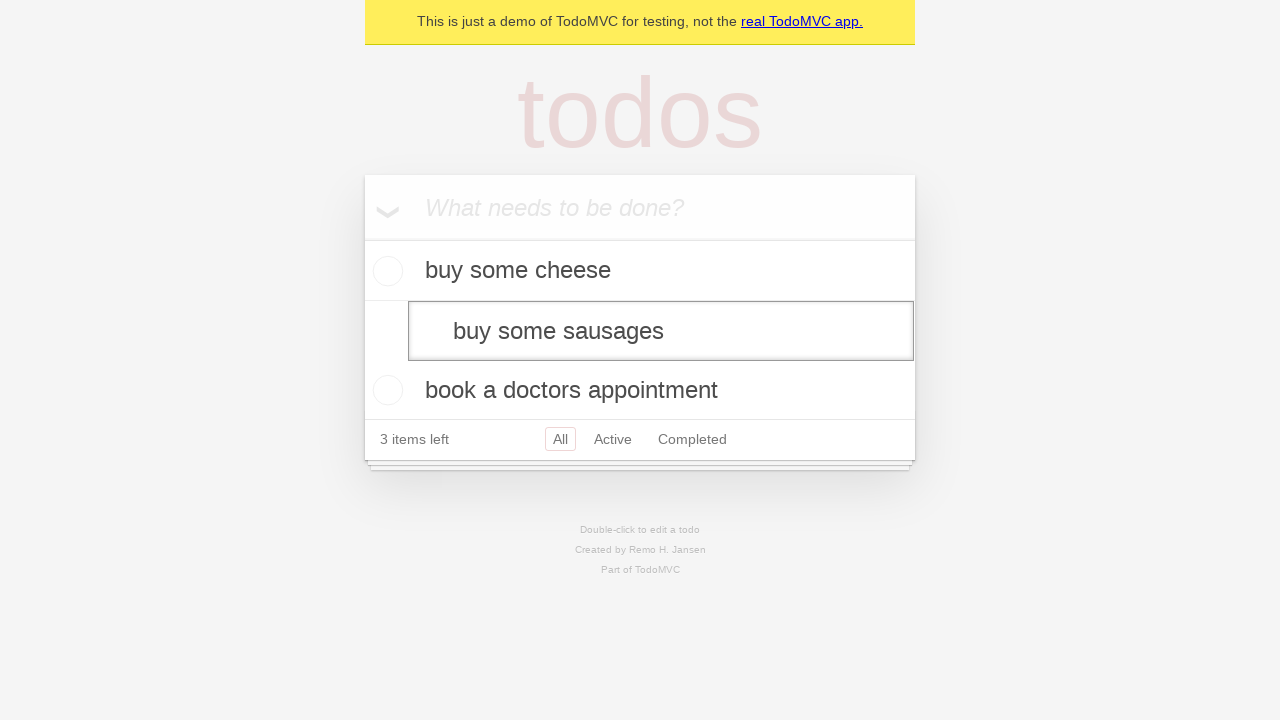

Pressed Enter to submit edited todo and verify whitespace trimming on internal:testid=[data-testid="todo-item"s] >> nth=1 >> internal:role=textbox[nam
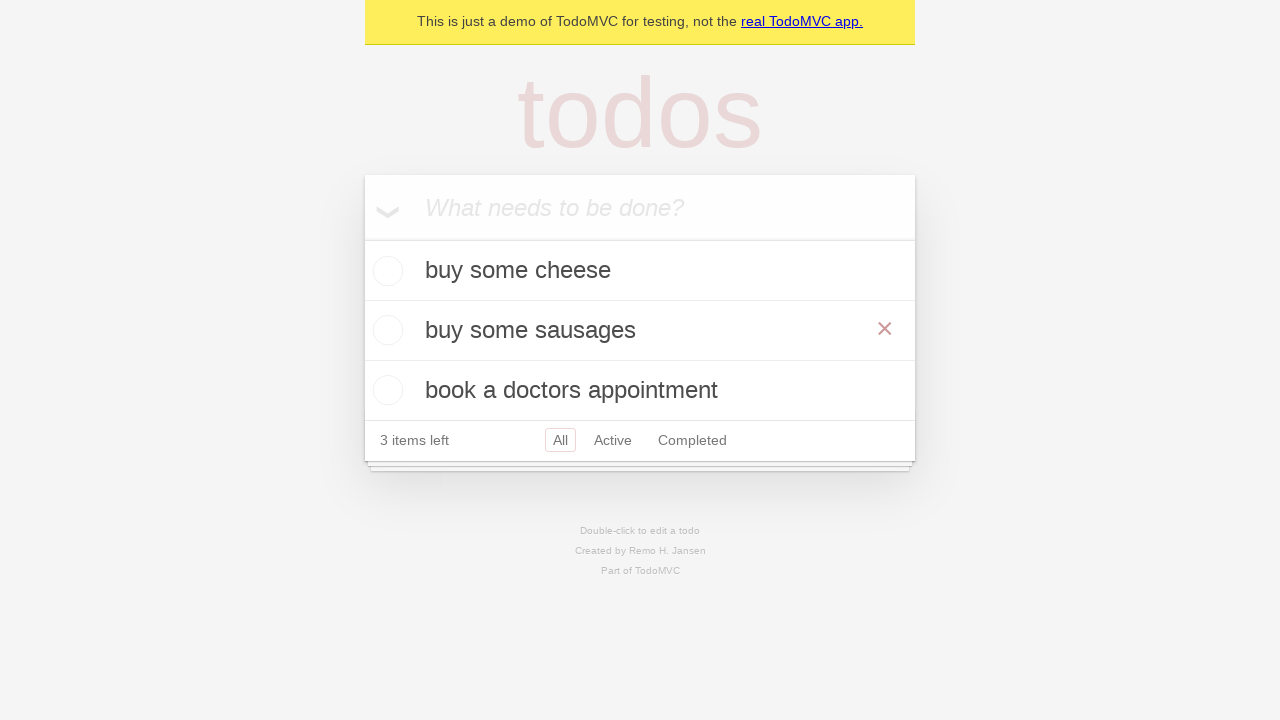

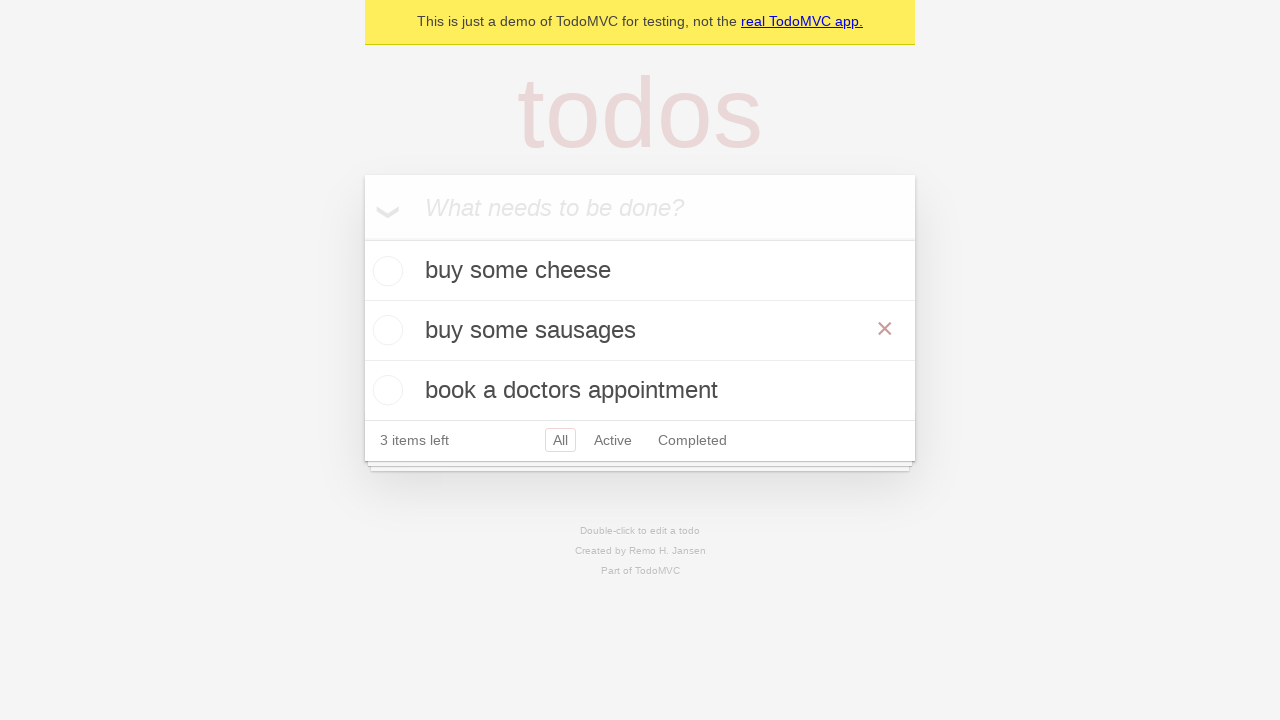